Tests drag and drop functionality by dragging an element and dropping it into a target container

Starting URL: https://grotechminds.com/drag-and-drop/

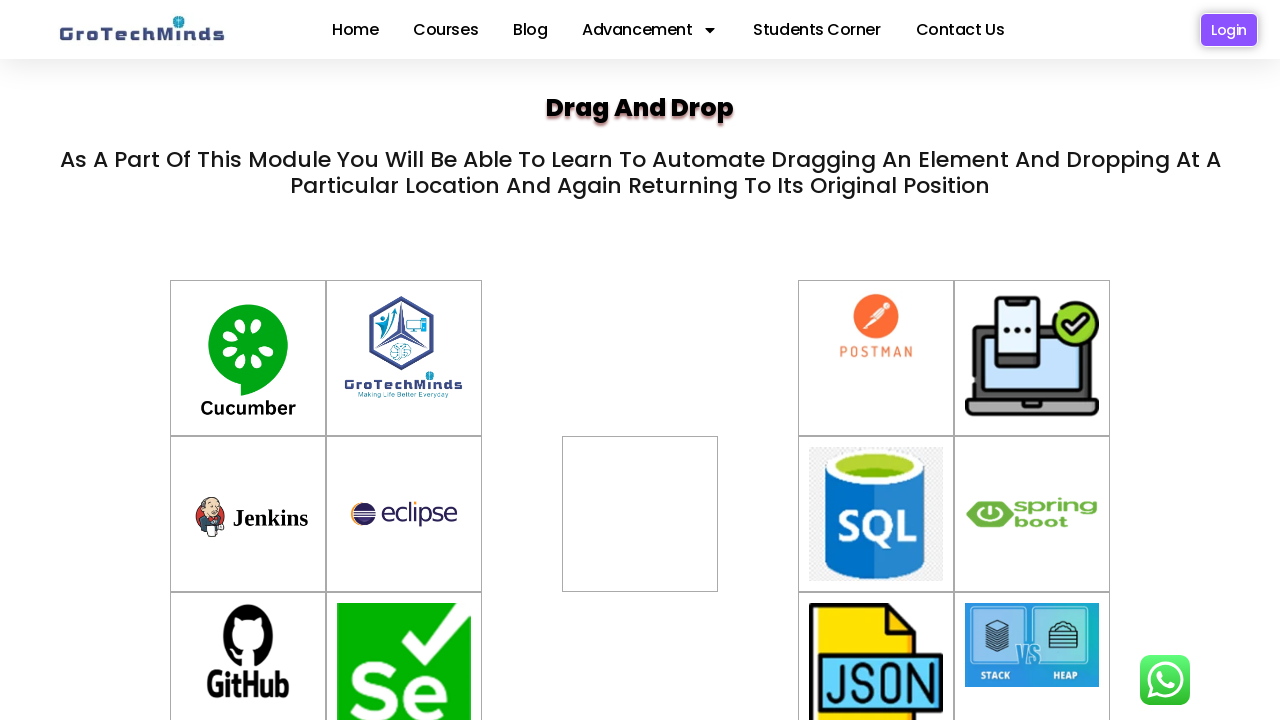

Dragged element with id 'drag7' and dropped it into target container with id 'div2' at (640, 514)
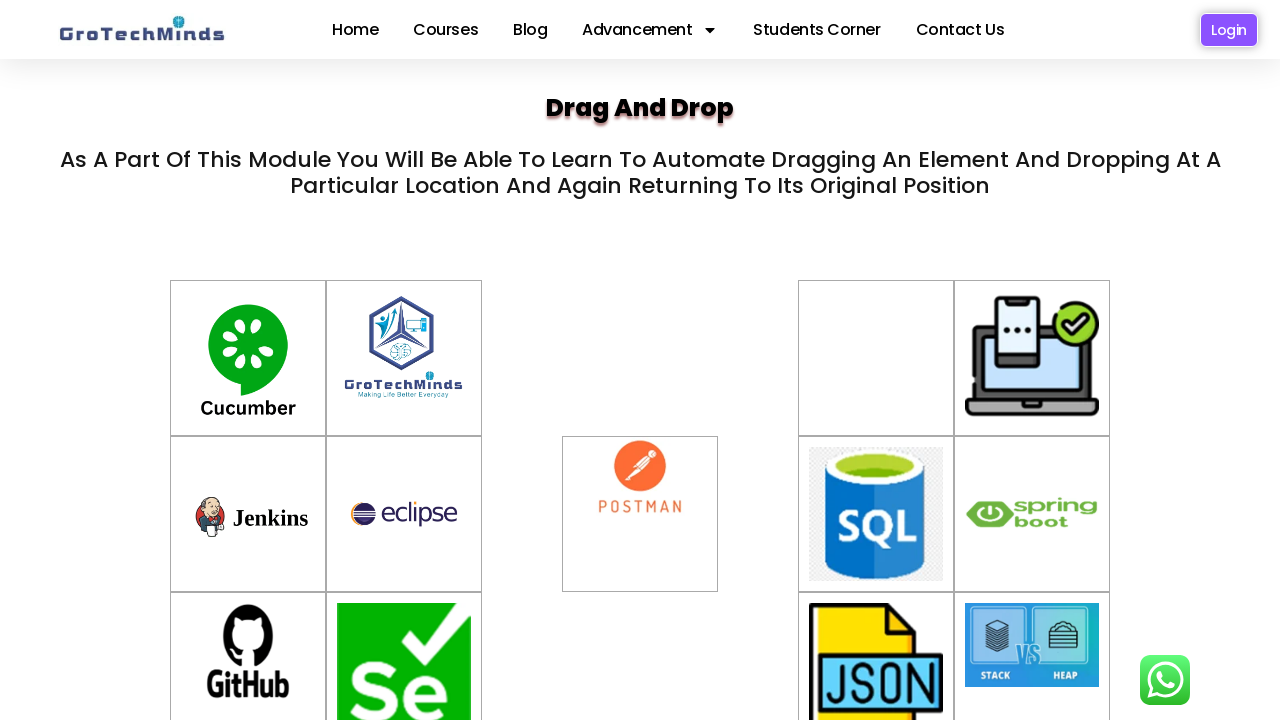

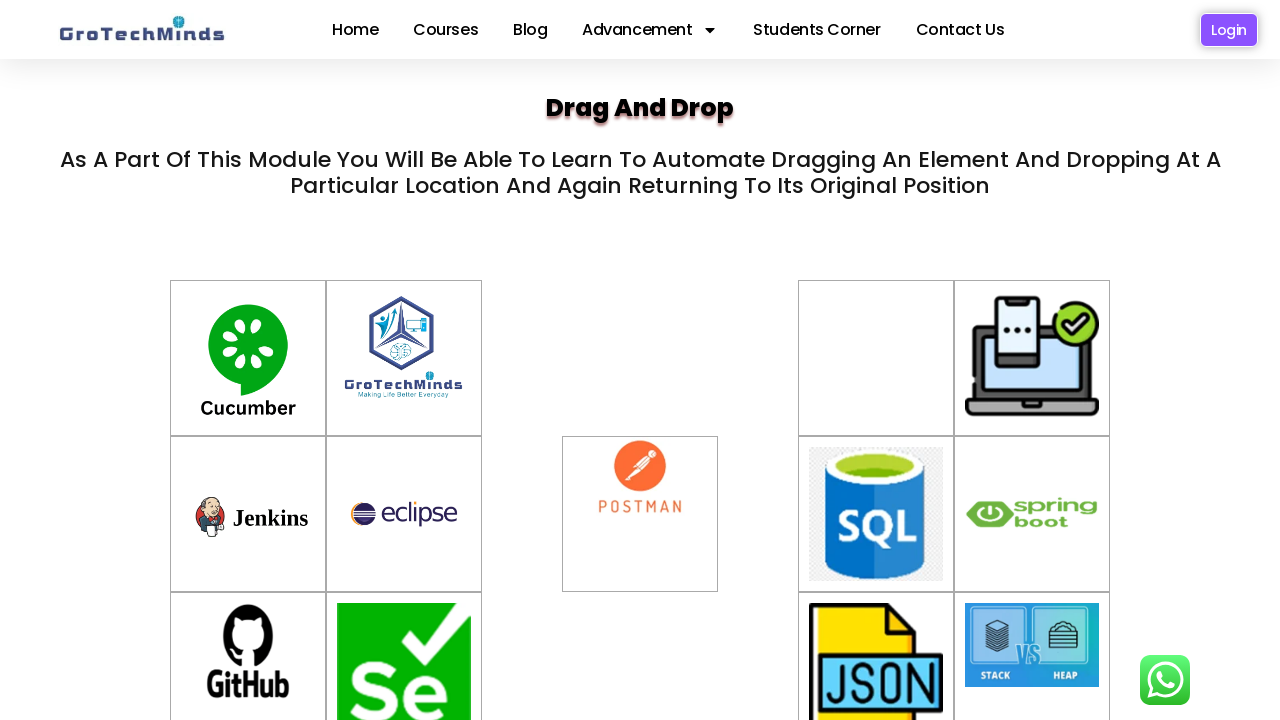